Tests radio button functionality by clicking through male, female, and other gender options

Starting URL: https://ultimateqa.com/simple-html-elements-for-automation/

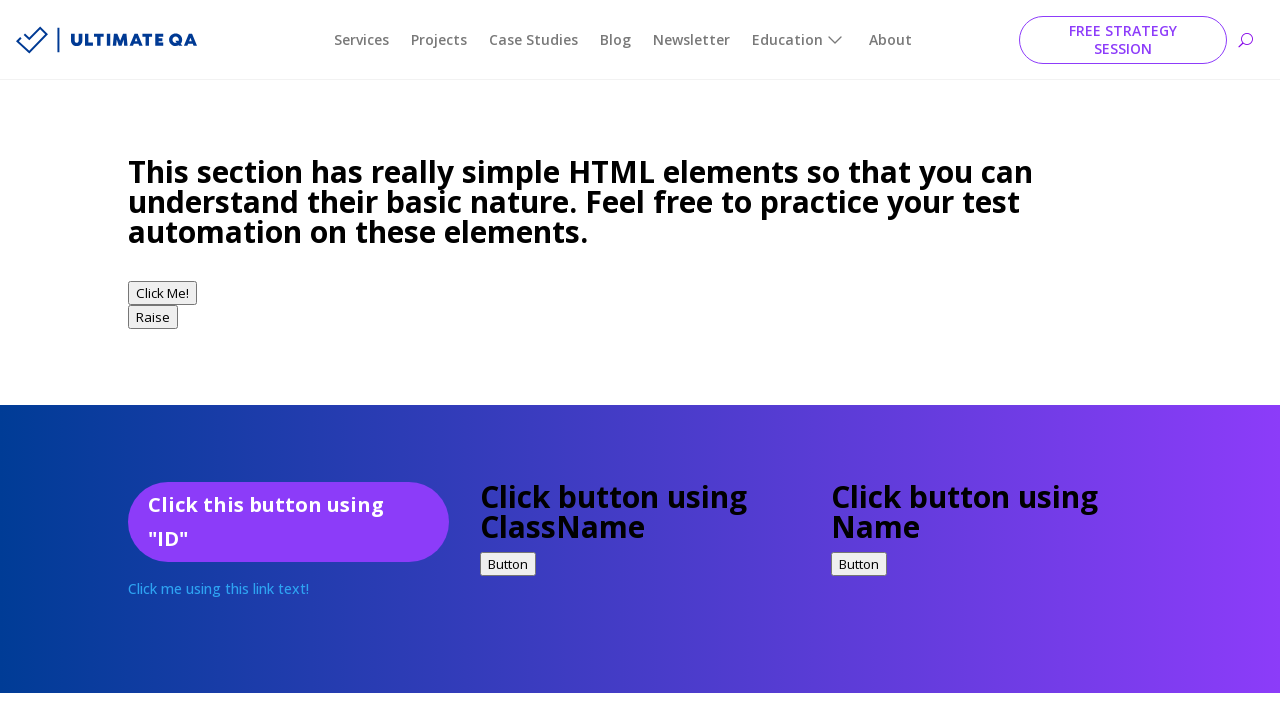

Clicked male radio button at (140, 360) on input[name='gender'][value='male']
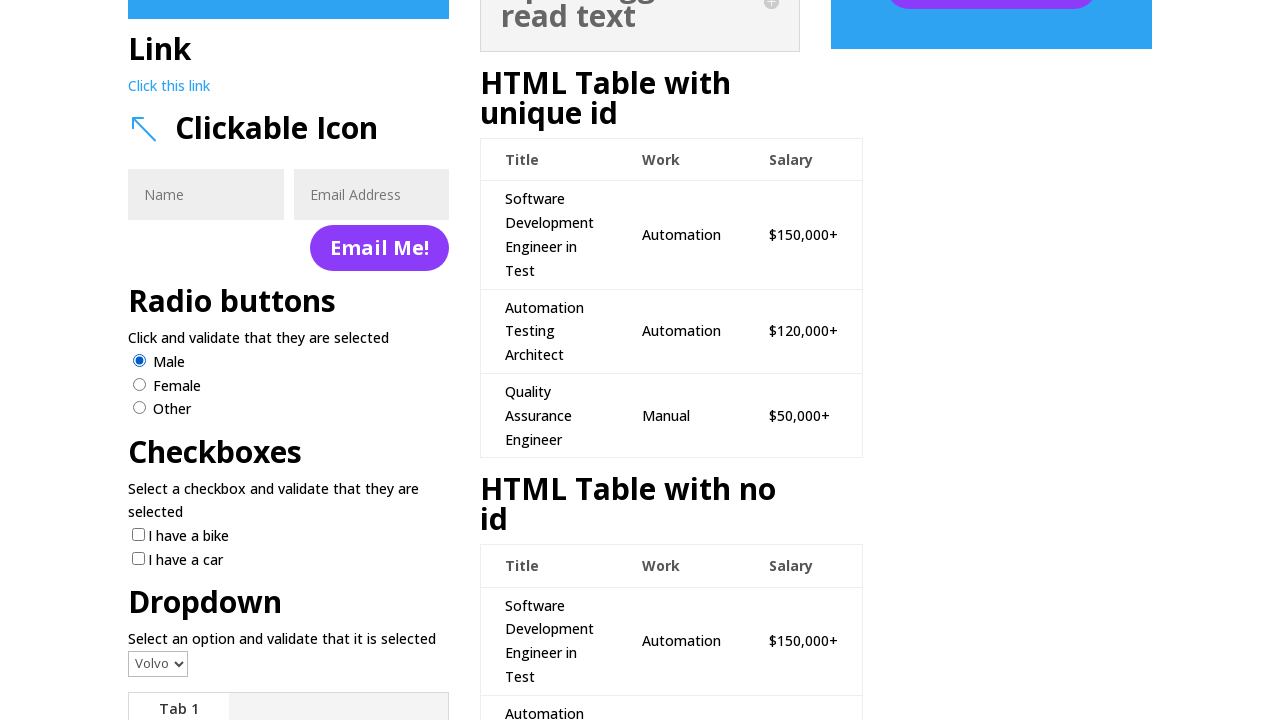

Clicked female radio button at (140, 384) on input[name='gender'][value='female']
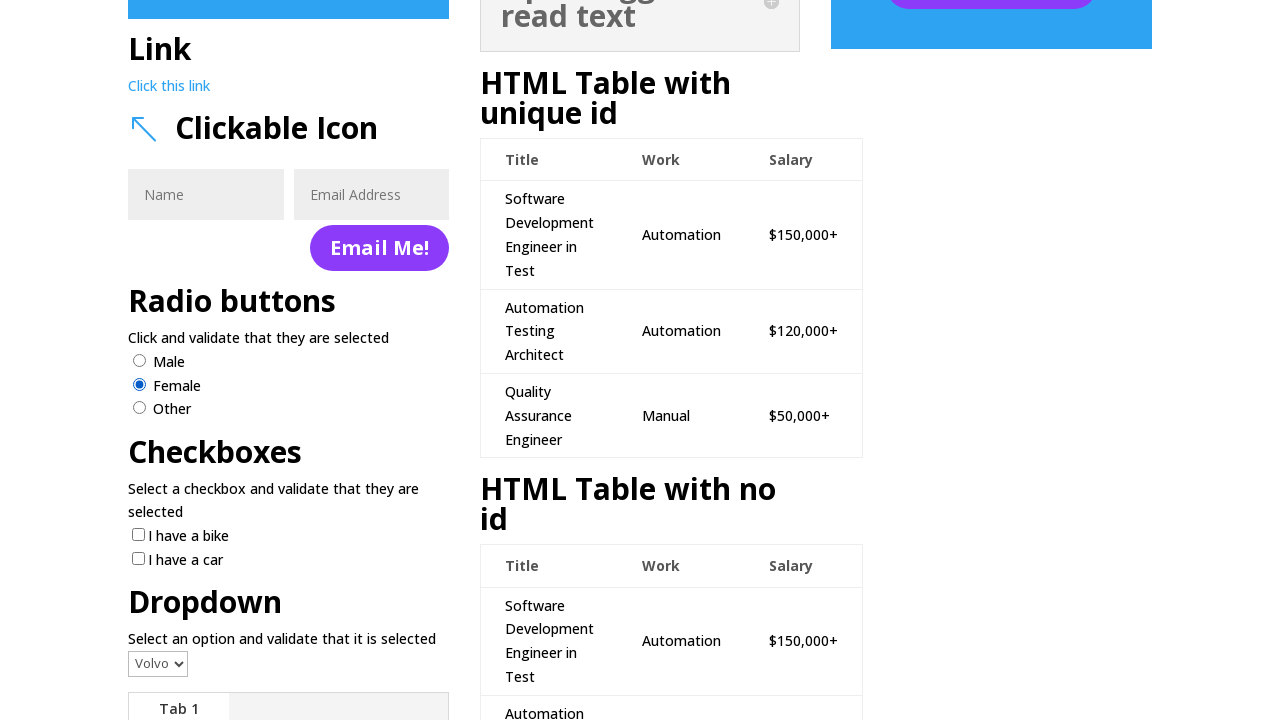

Clicked other radio button at (140, 408) on input[name='gender'][value='other']
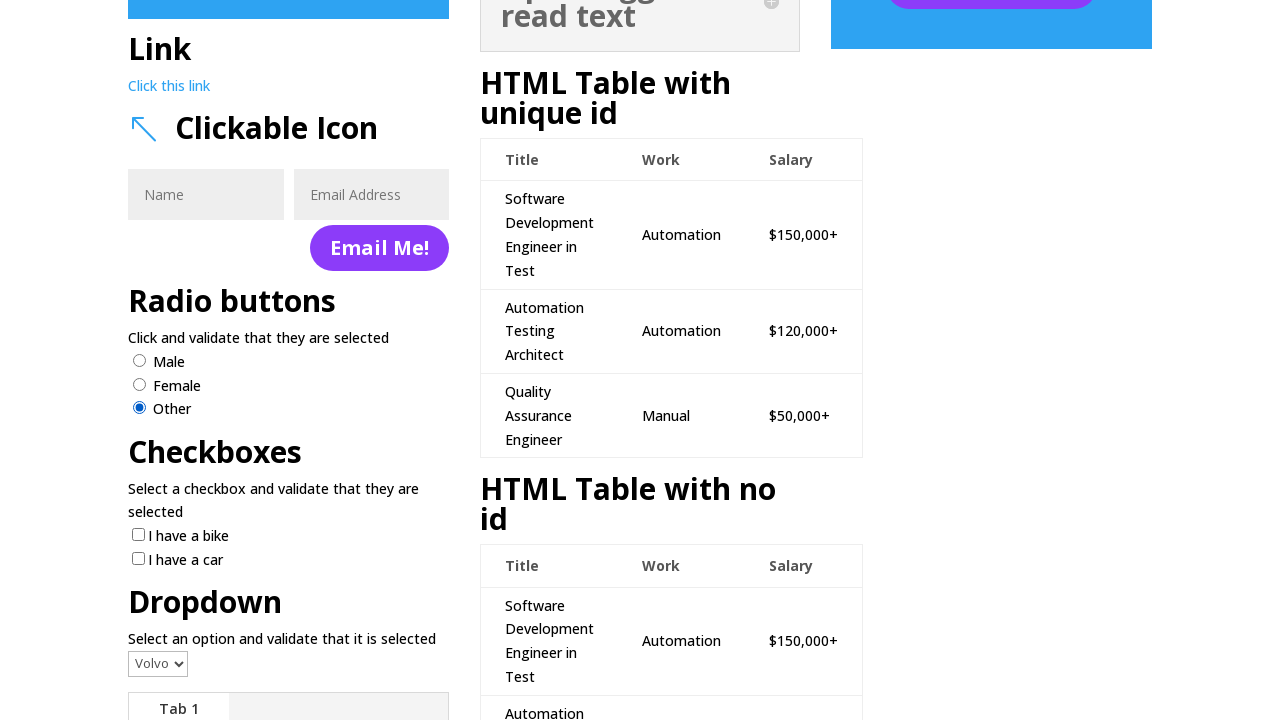

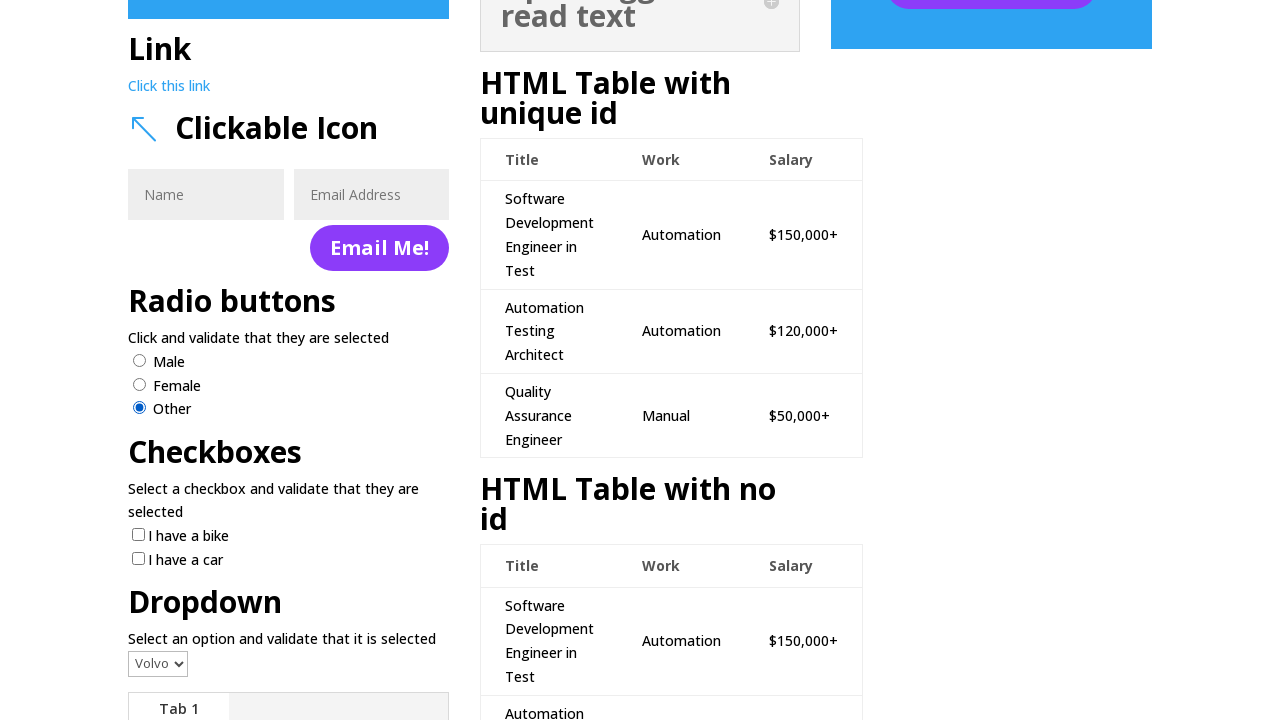